Tests the text box form by filling in full name, email, current address, and permanent address fields with a second set of data, then submitting and validating the results are displayed correctly.

Starting URL: https://demoqa.com/text-box

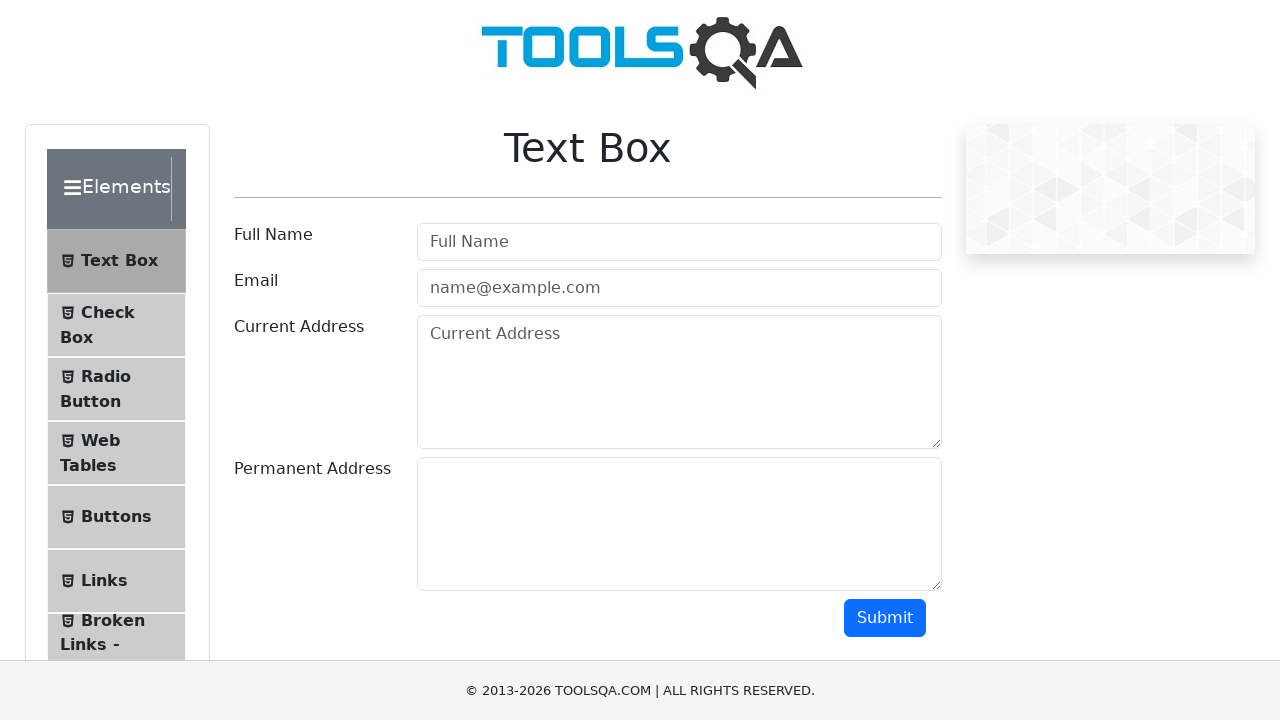

Filled full name field with 'Test2' on #userName
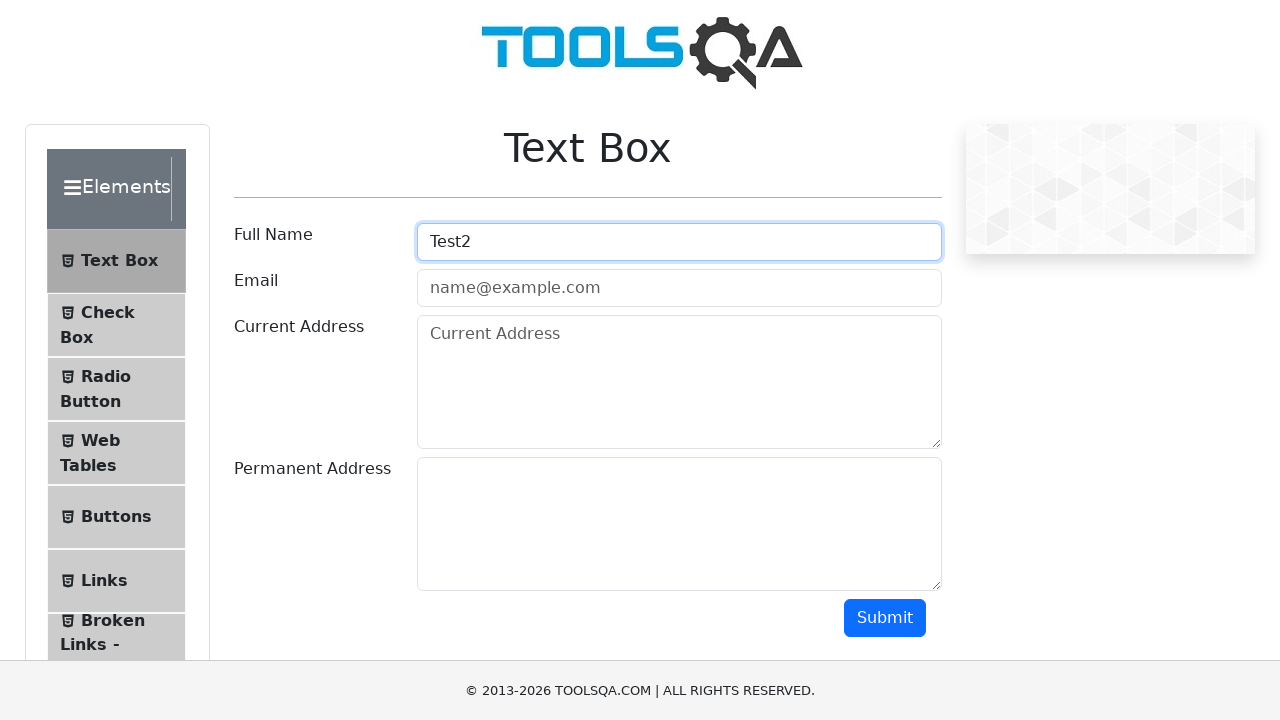

Filled email field with 'test2@gmail.com' on #userEmail
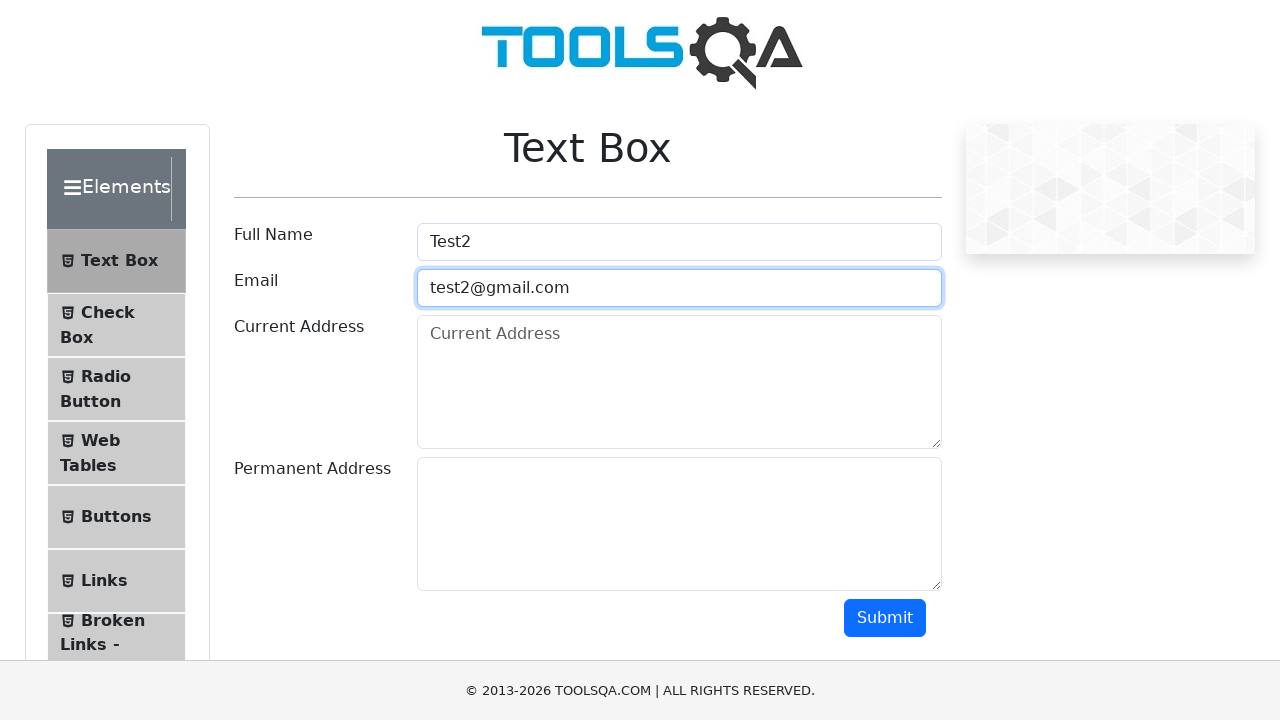

Filled current address field with '2Kyiv' on #currentAddress
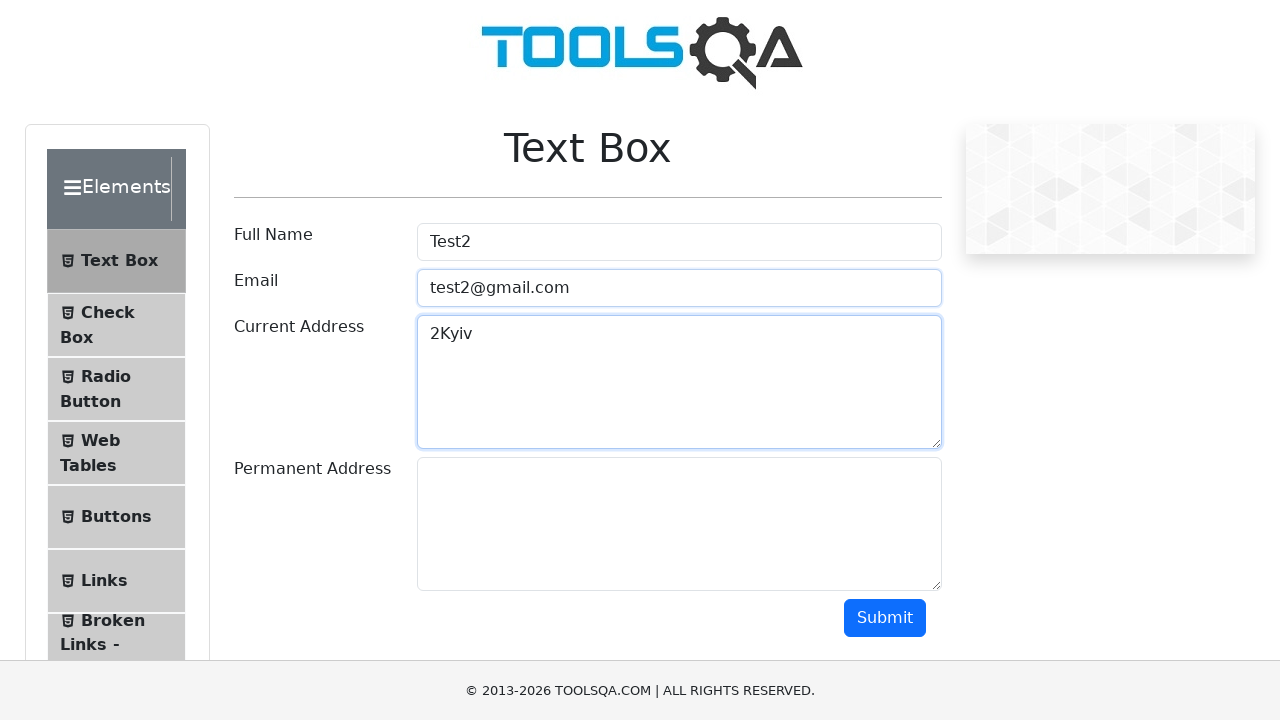

Filled permanent address field with '2Kherson' on #permanentAddress
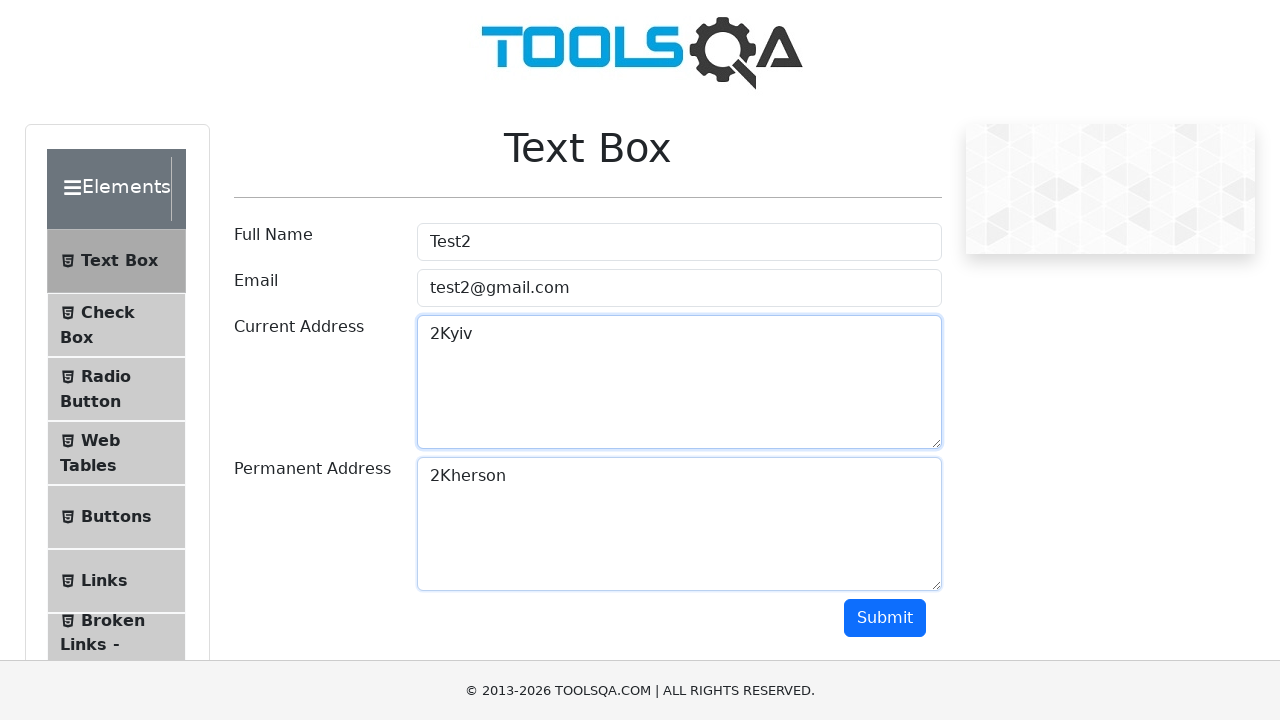

Clicked submit button to submit the form at (885, 618) on #submit
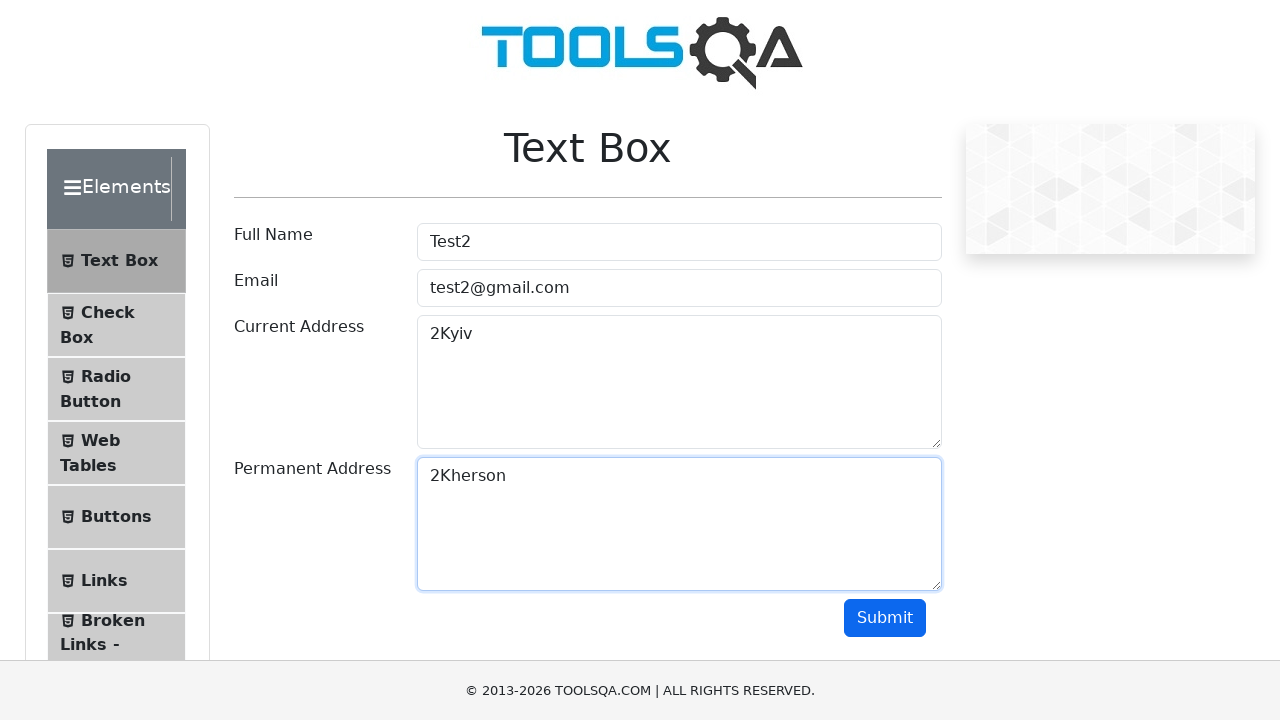

Waited for name result to display
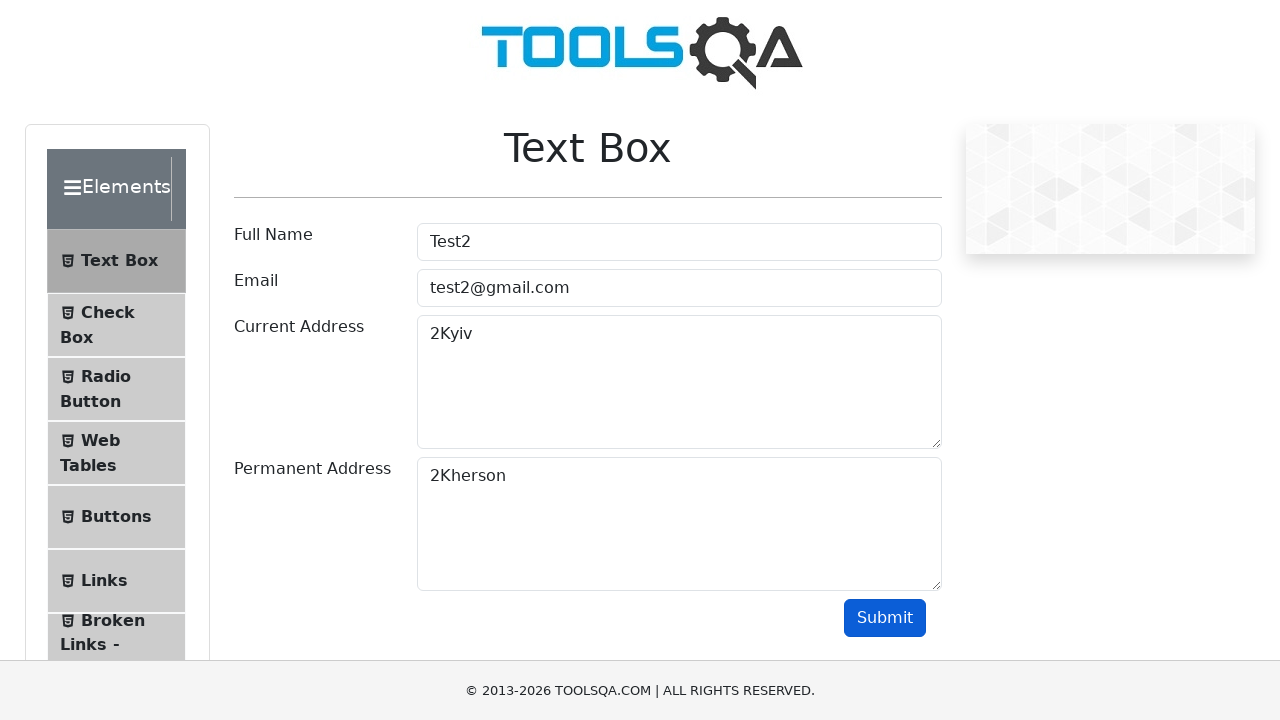

Waited for email result to display
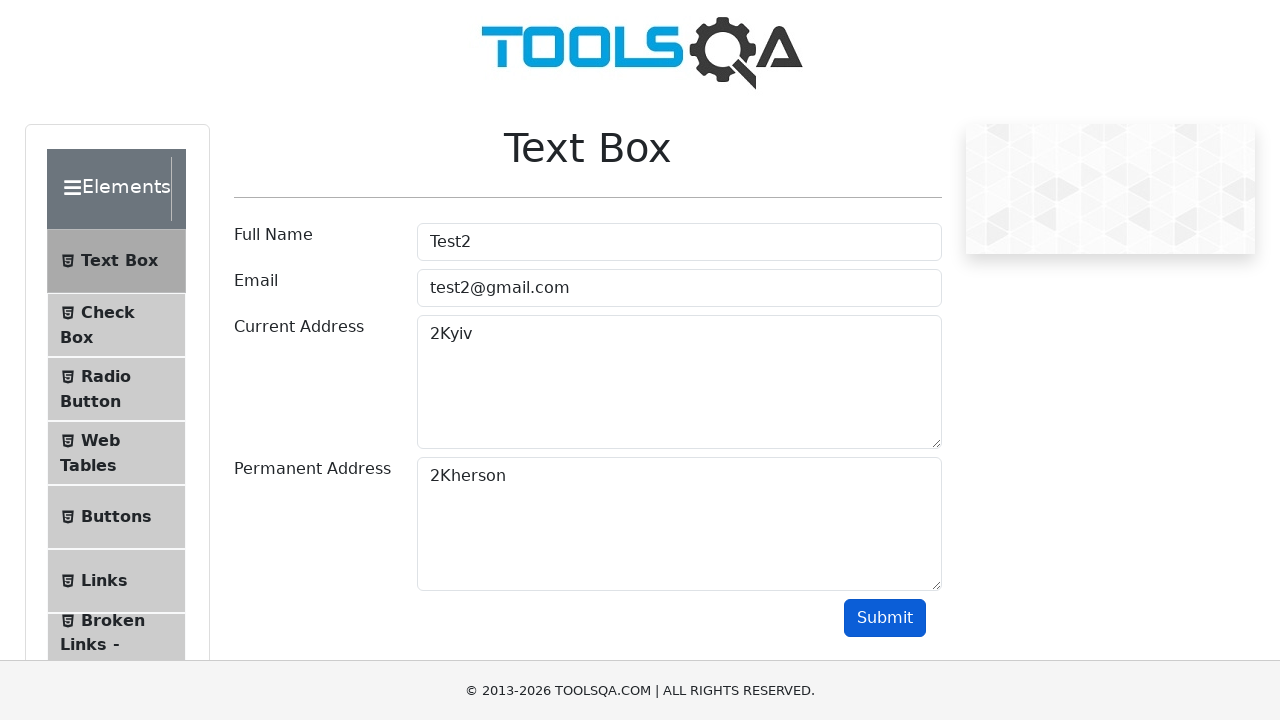

Waited for current address result to display
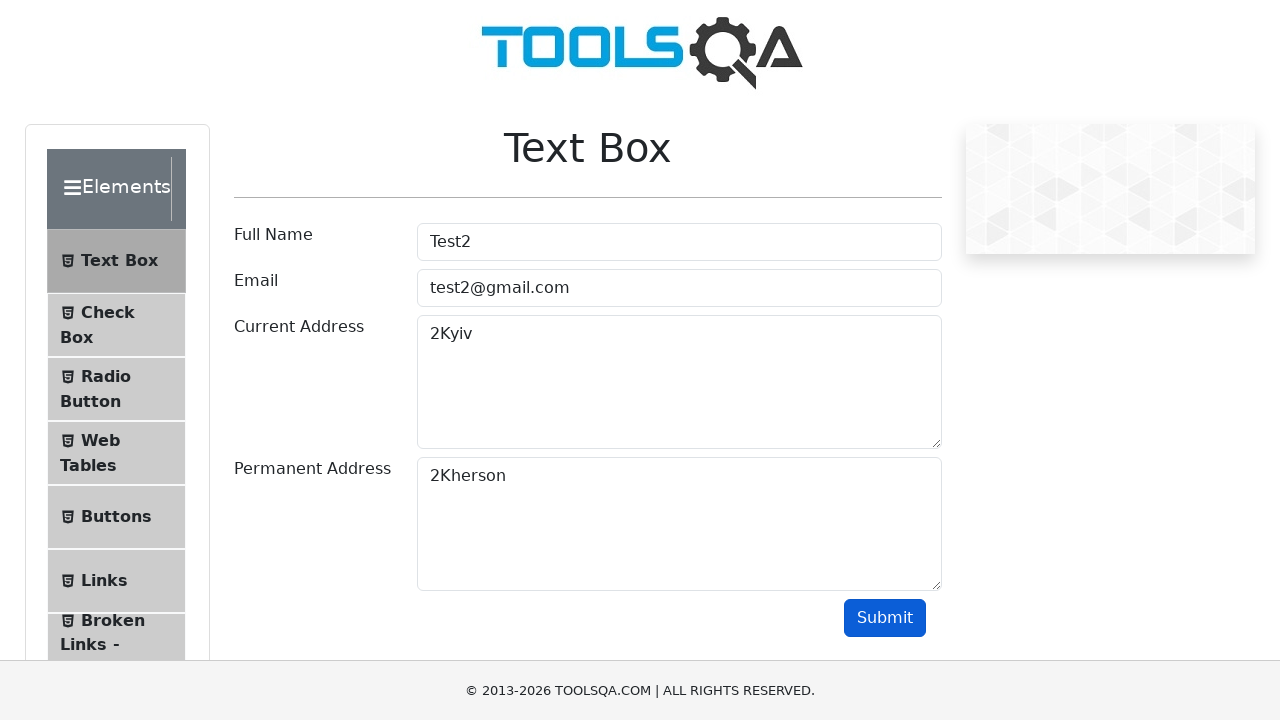

Waited for permanent address result to display
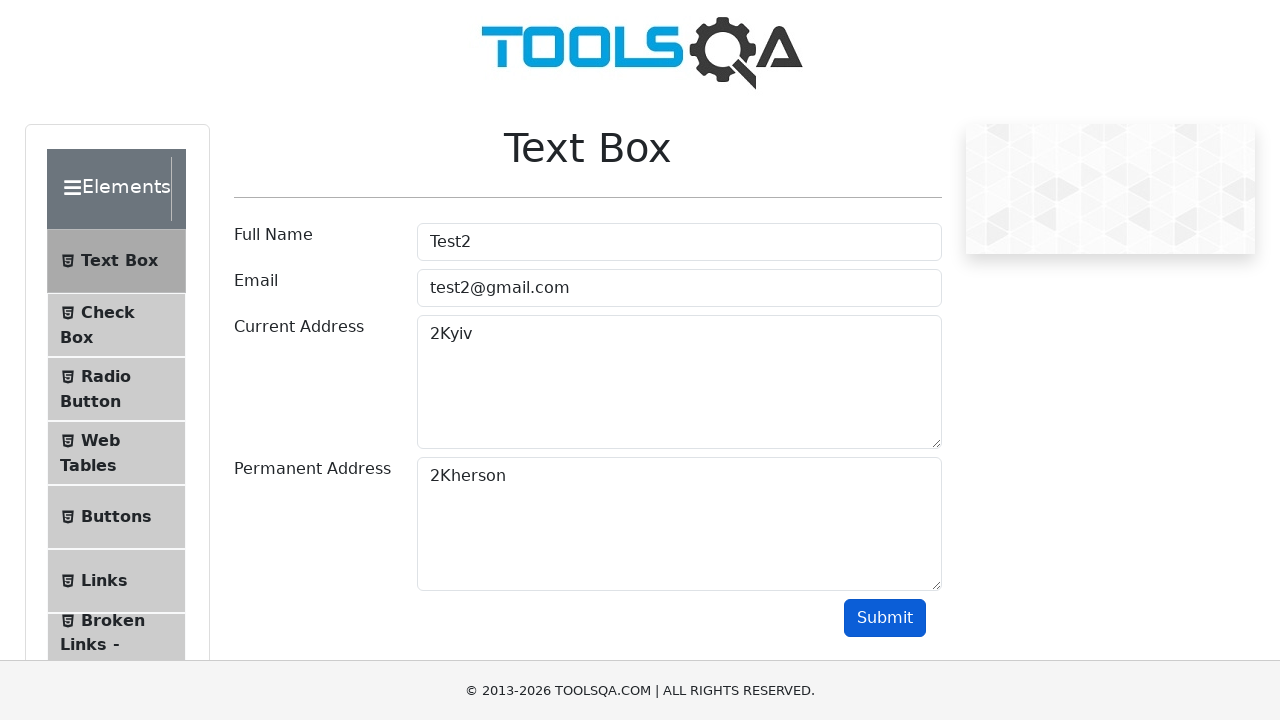

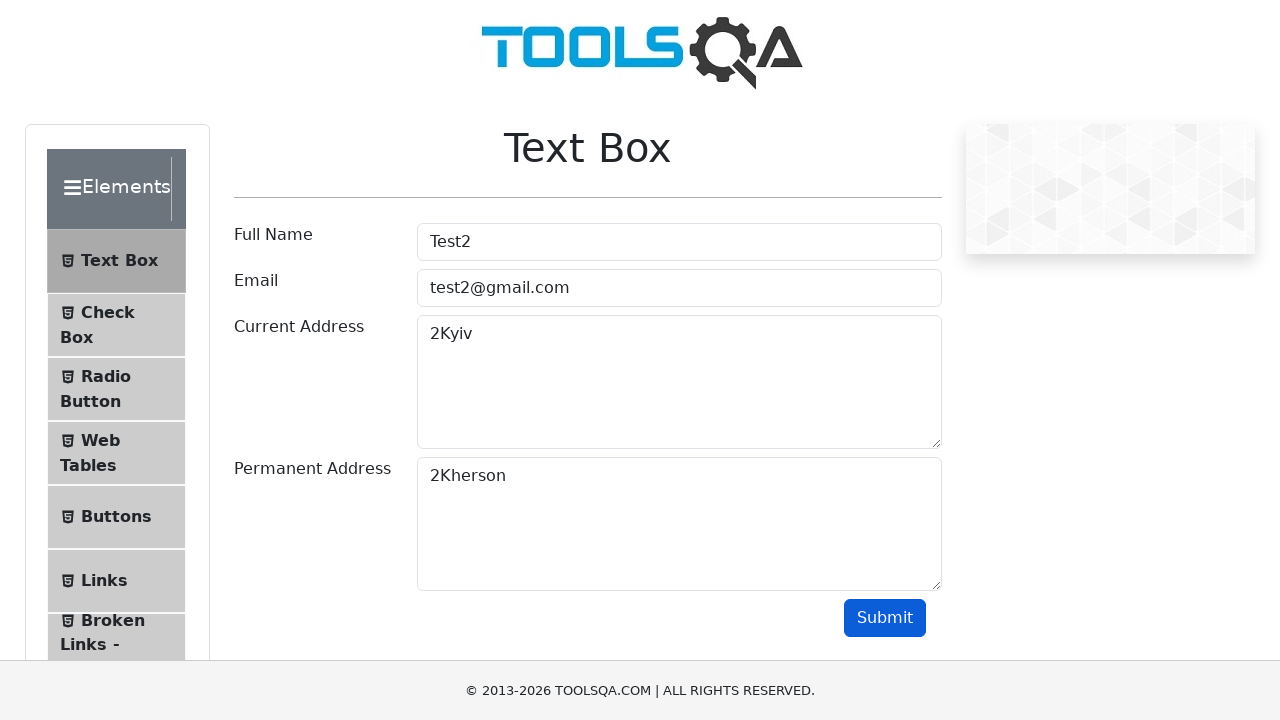